Tests the subtract operation on a basic calculator by entering two numbers (2 and 3), selecting subtract operation, and verifying the result is -1

Starting URL: https://testsheepnz.github.io/BasicCalculator.html

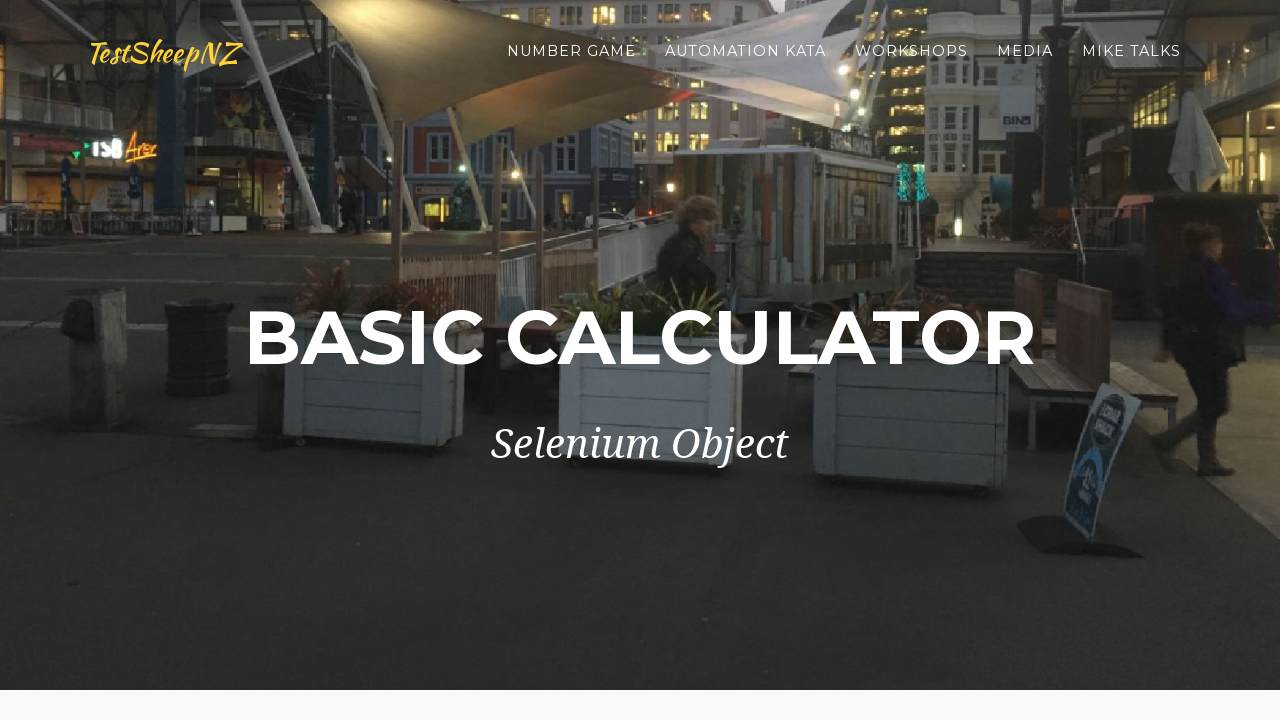

Selected 'Prototype' build version on #selectBuild
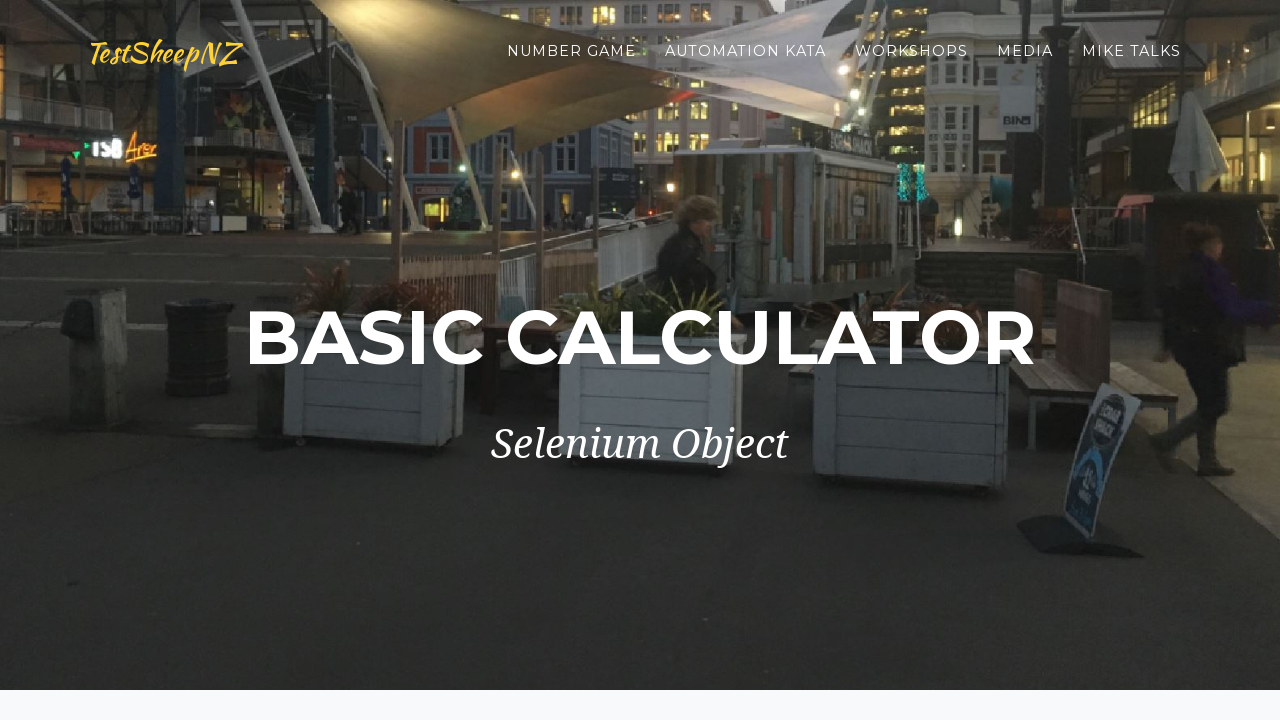

Entered first number: 2 on #number1Field
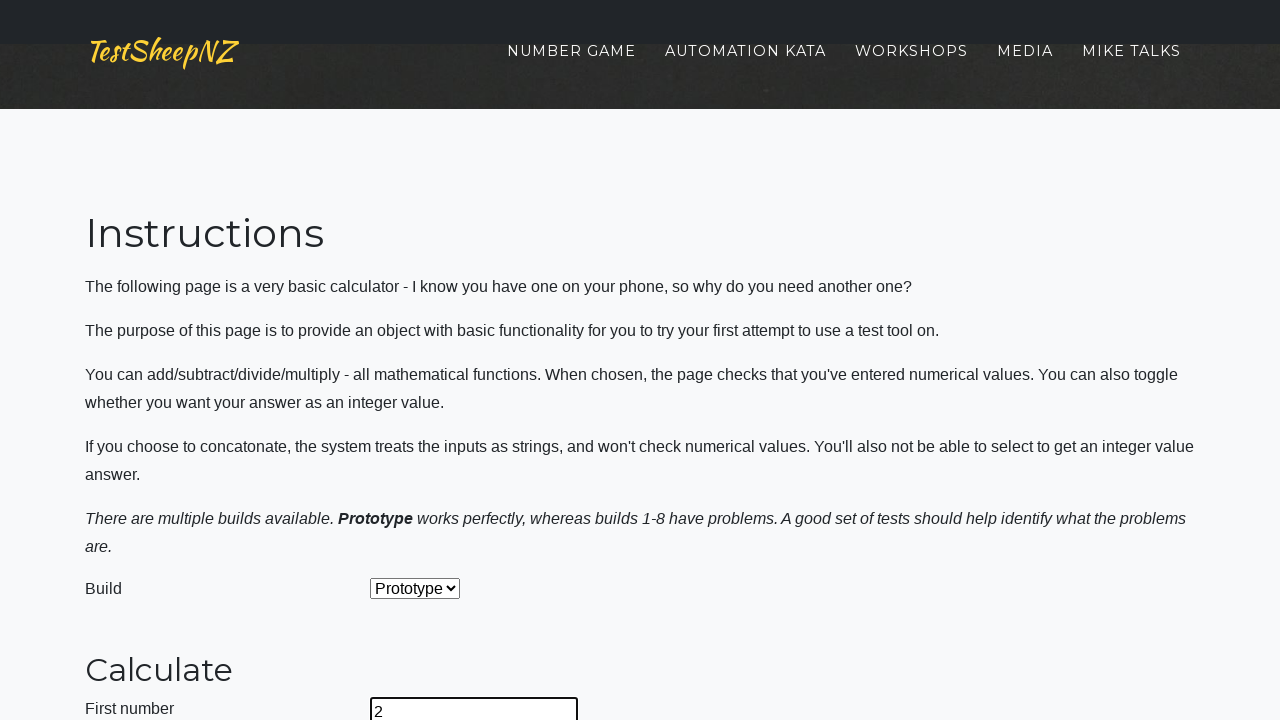

Entered second number: 3 on #number2Field
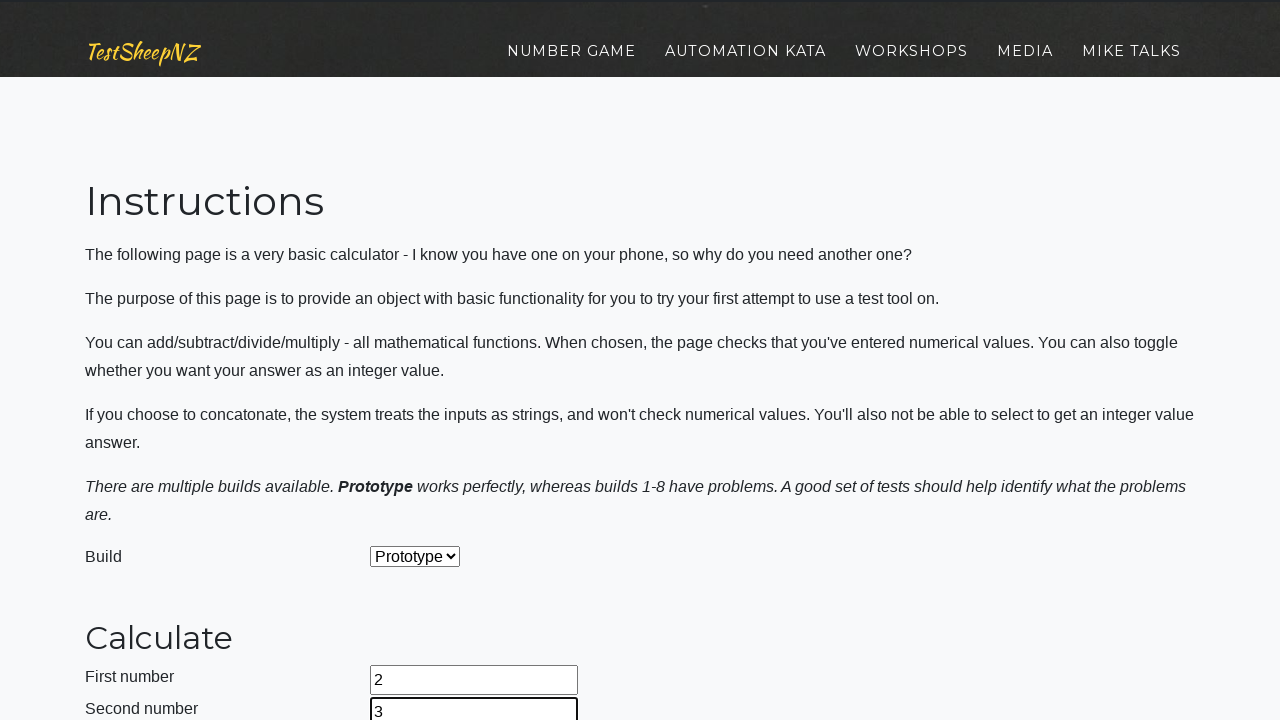

Selected 'Subtract' operation on #selectOperationDropdown
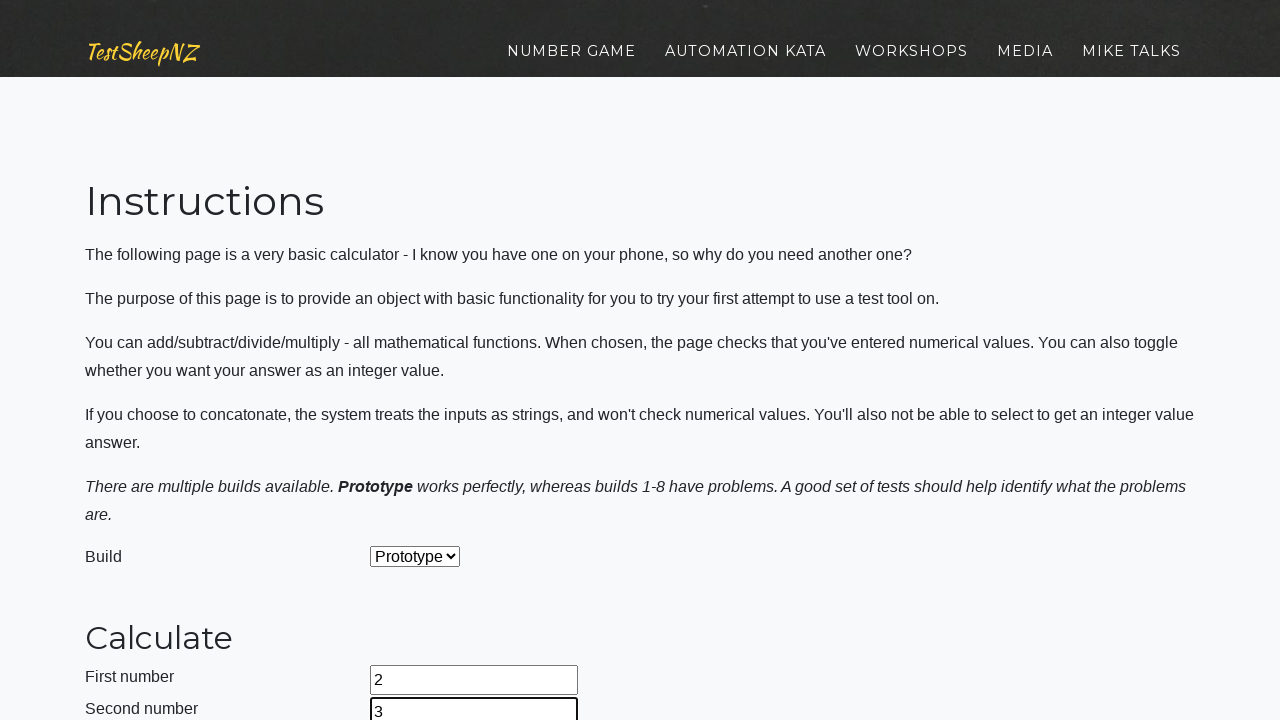

Clicked calculate button at (422, 361) on #calculateButton
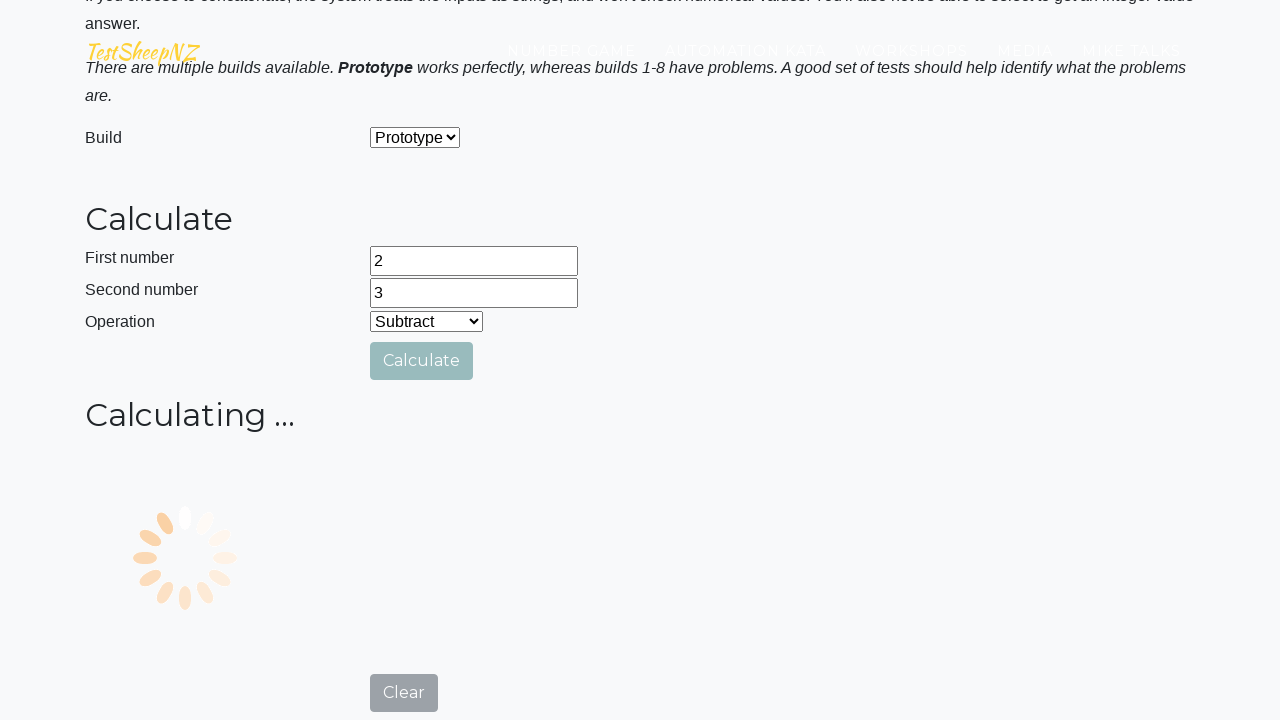

Answer field loaded
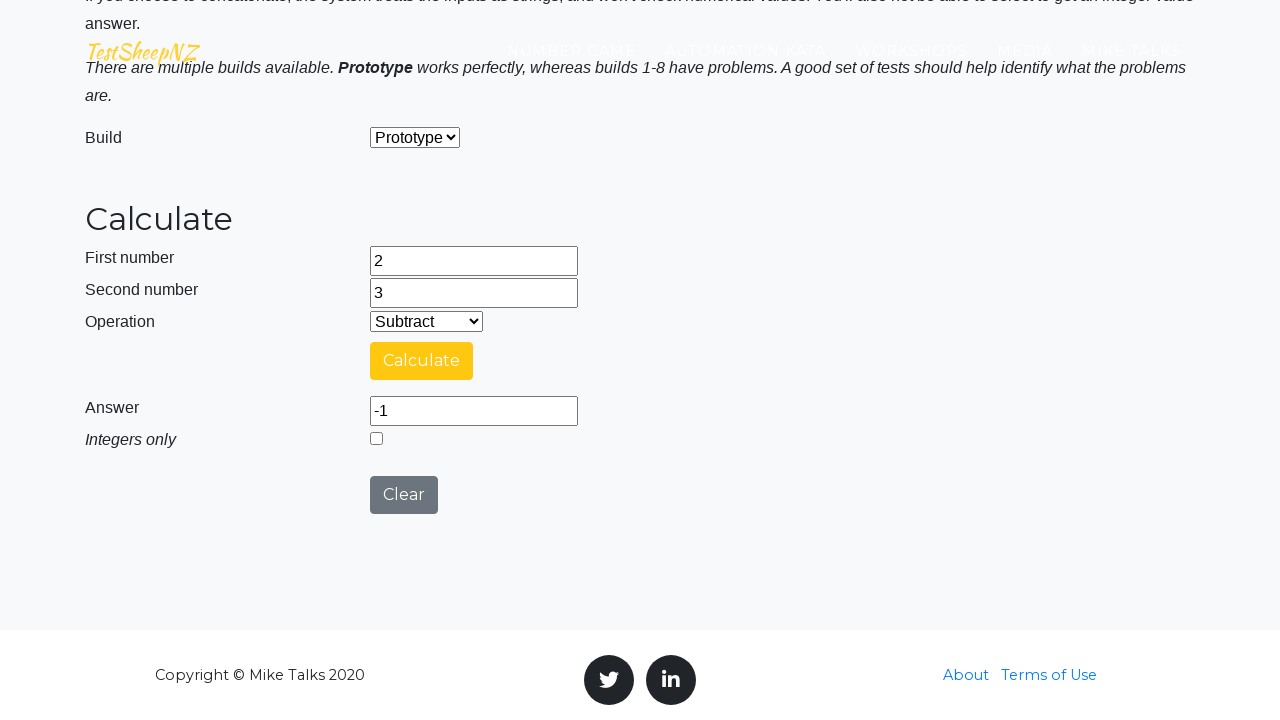

Retrieved answer value: -1
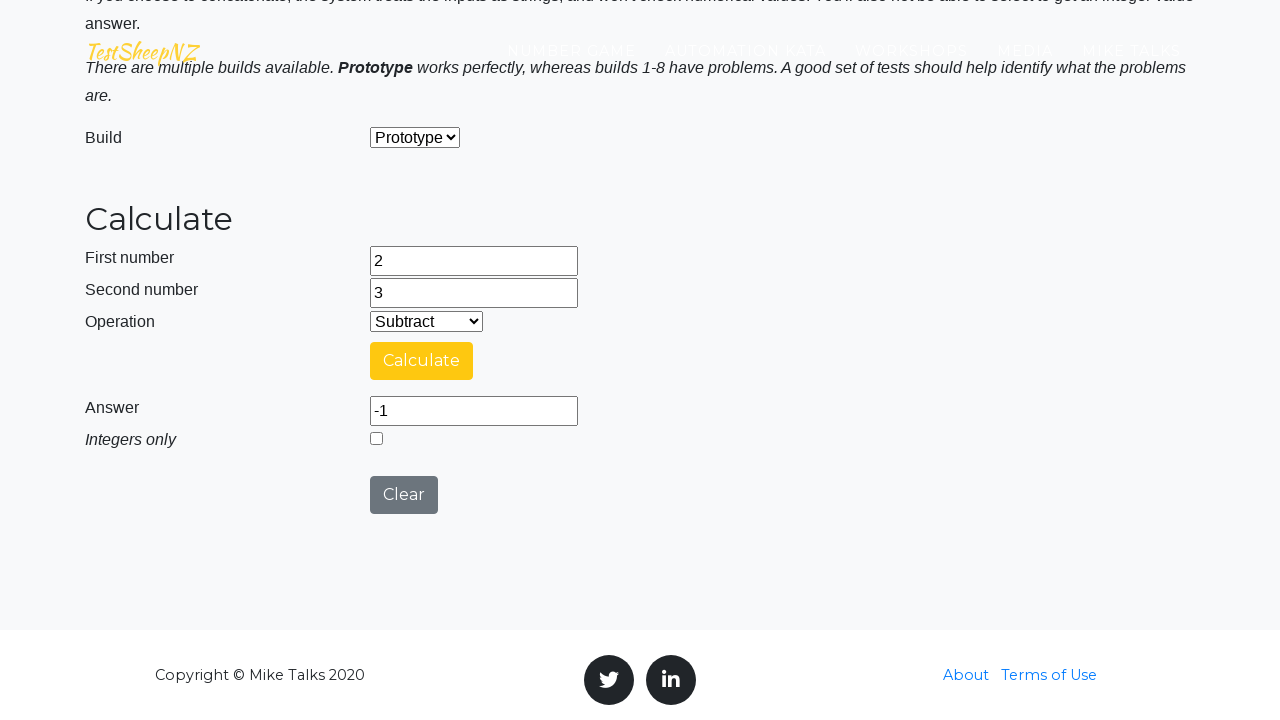

Verified result is -1 (2 - 3 = -1)
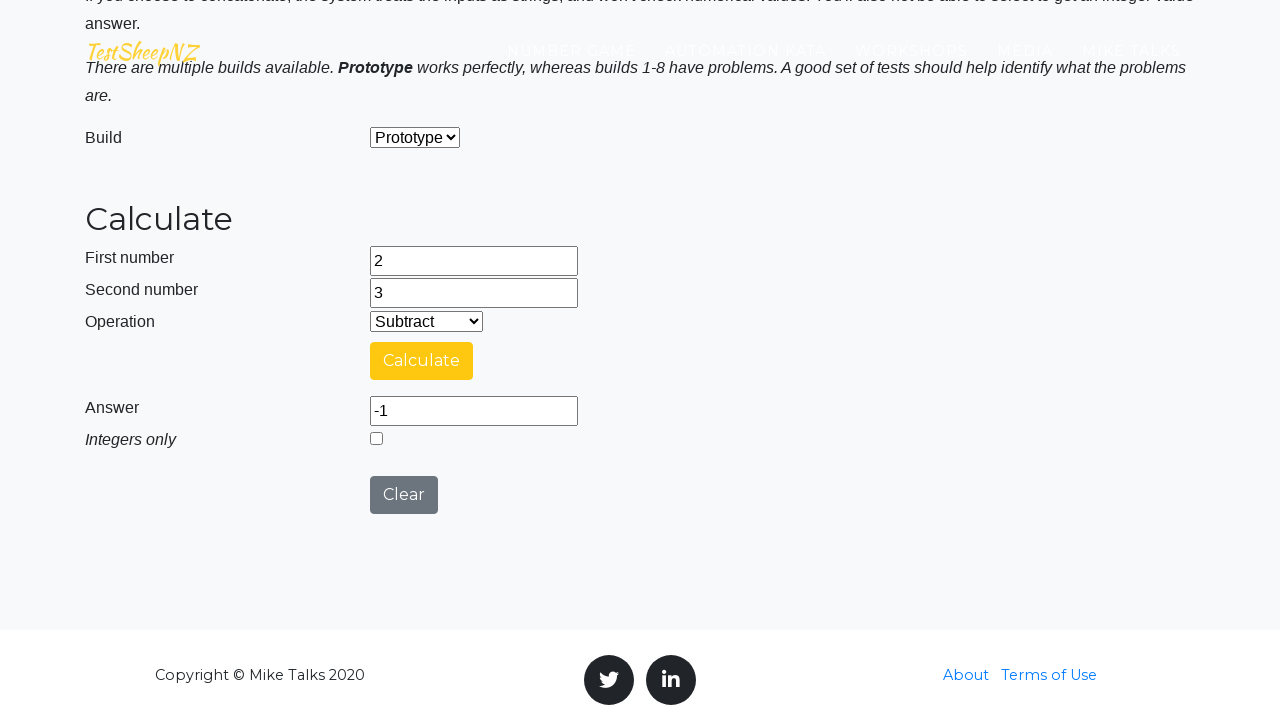

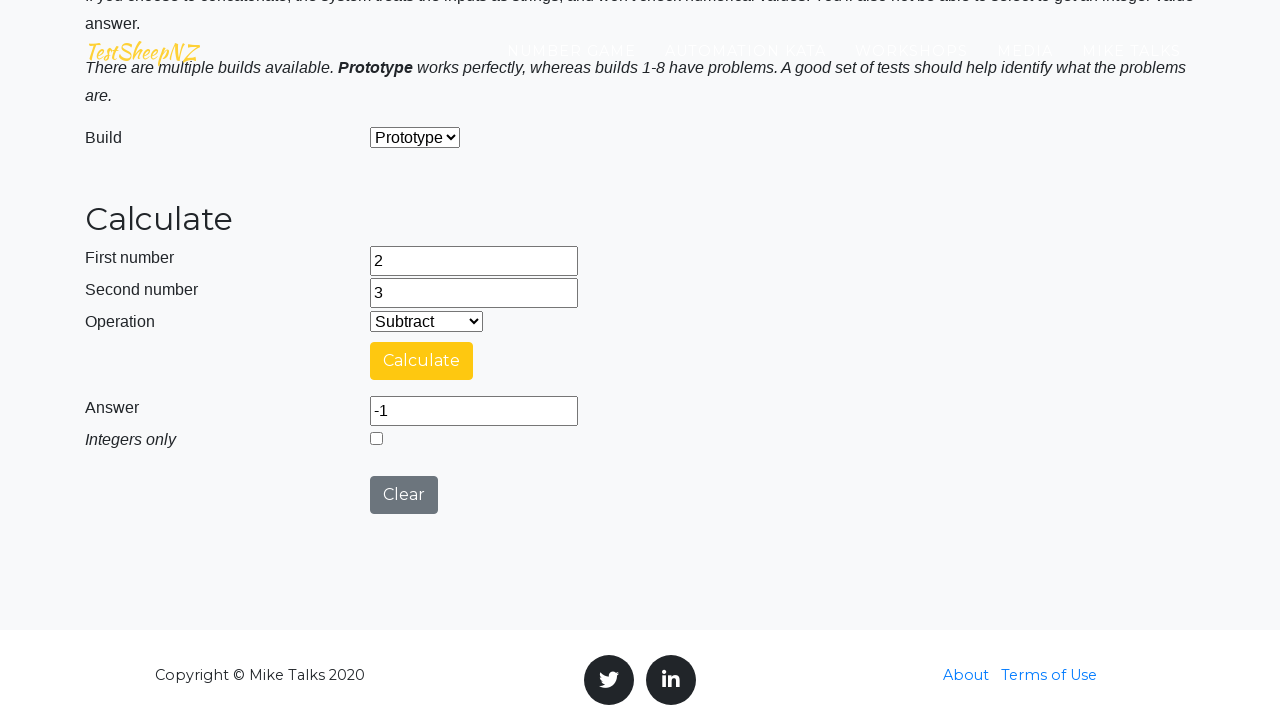